Navigates to the Tester Work website and verifies that the page title matches the expected value

Starting URL: https://testers.testerwork.com

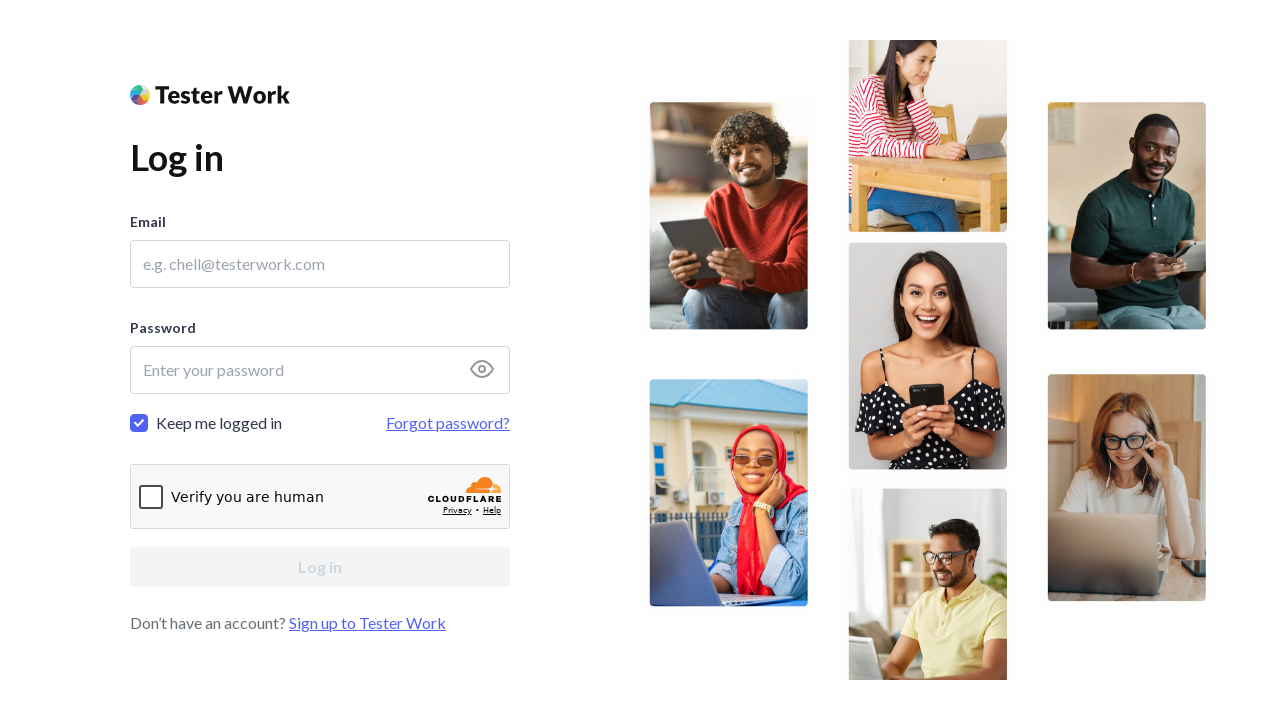

Navigated to Tester Work website at https://testers.testerwork.com
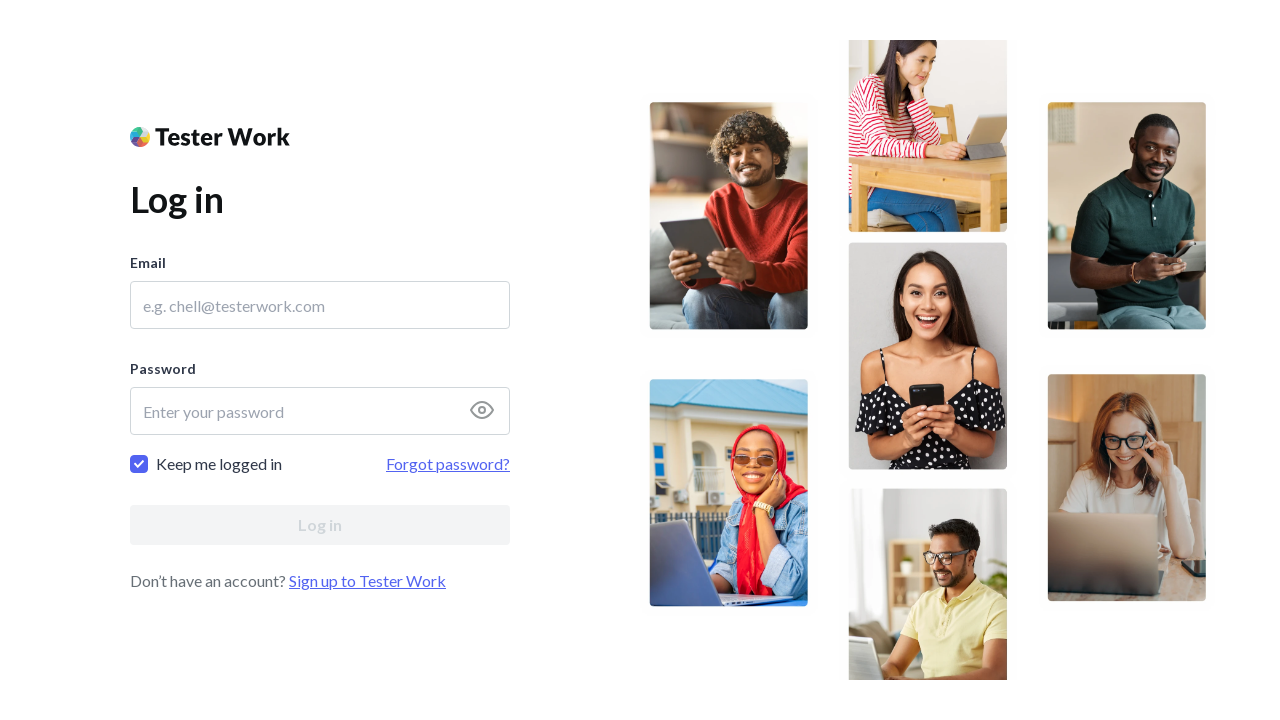

Retrieved page title
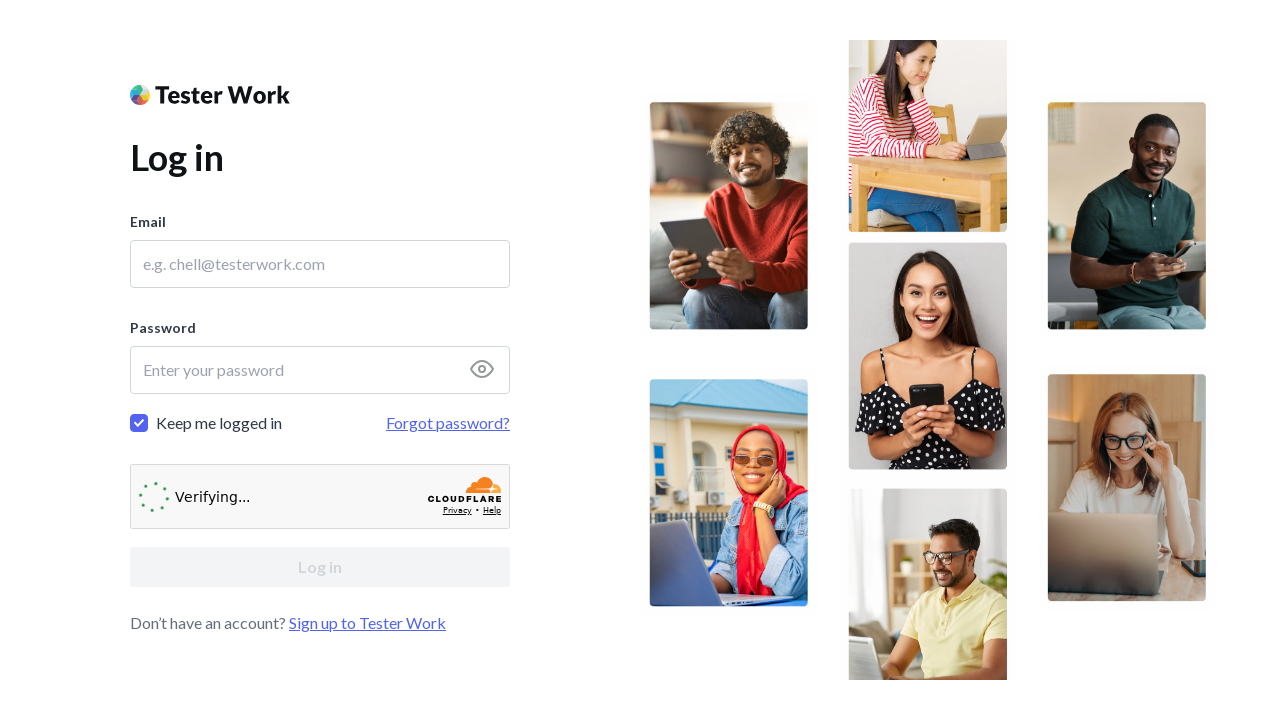

Set expected title to 'Tester Work | Tester Work'
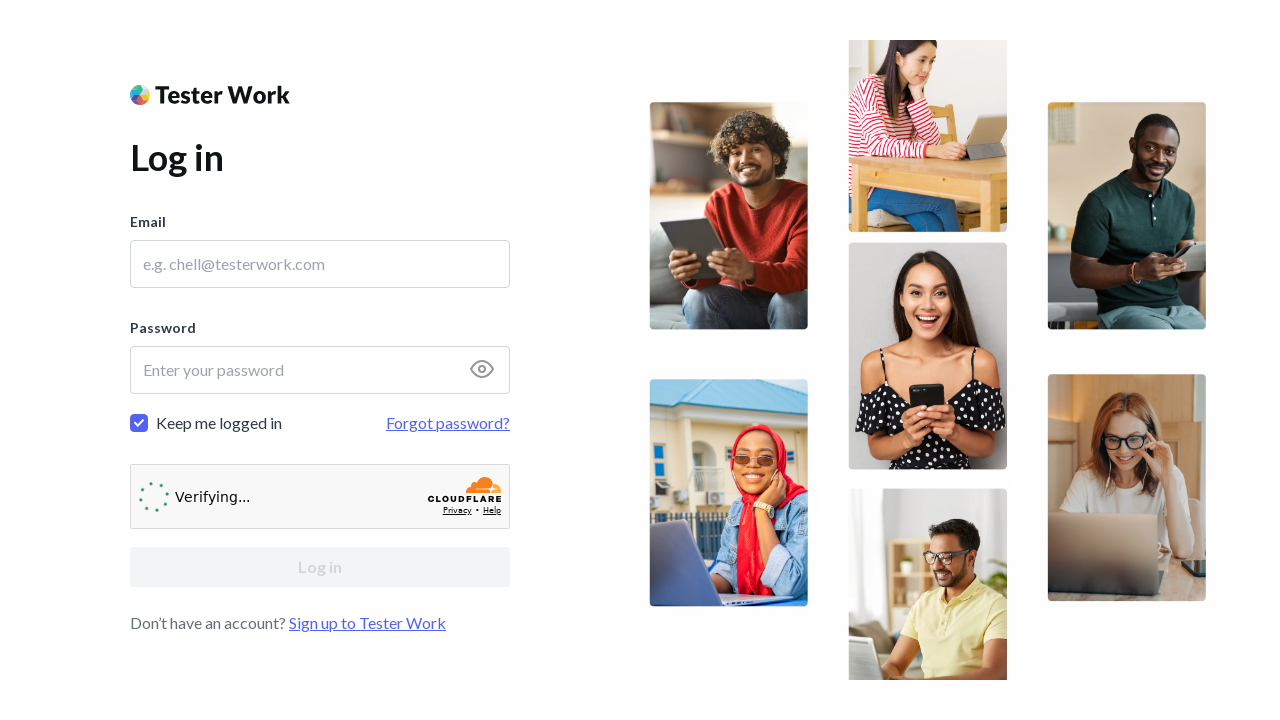

Verified page title matches expected value: 'Tester Work | Tester Work'
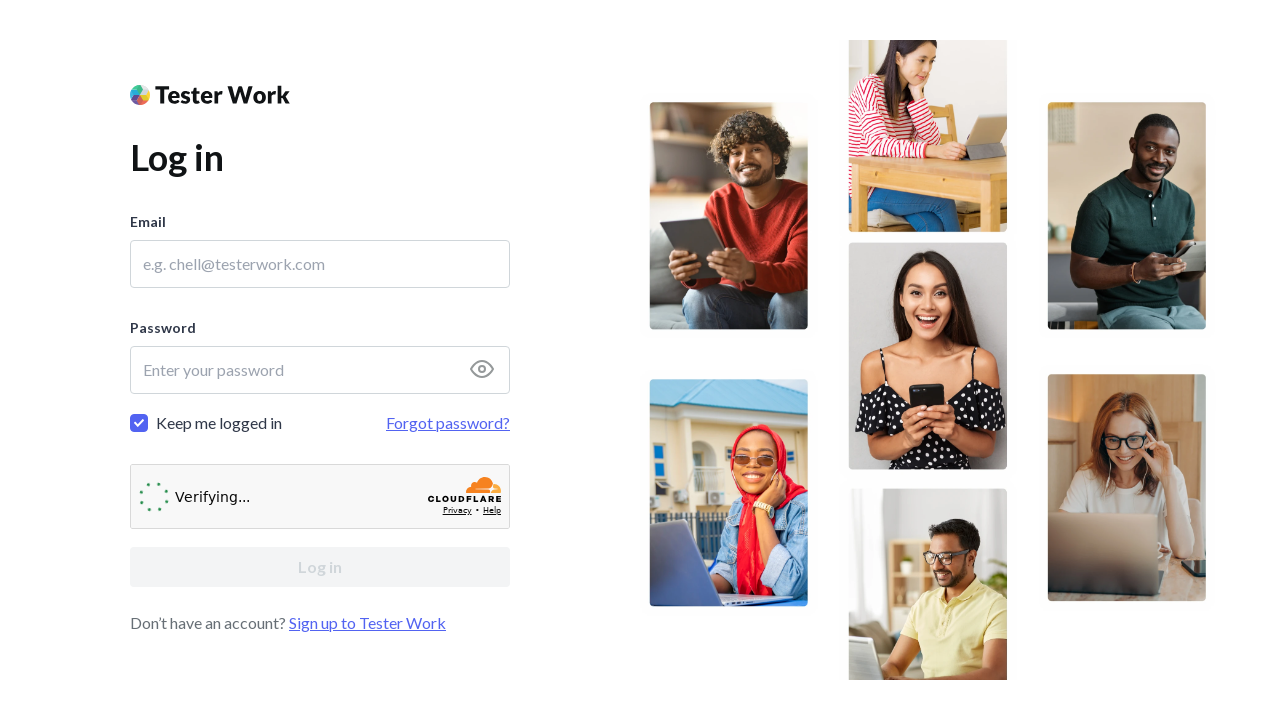

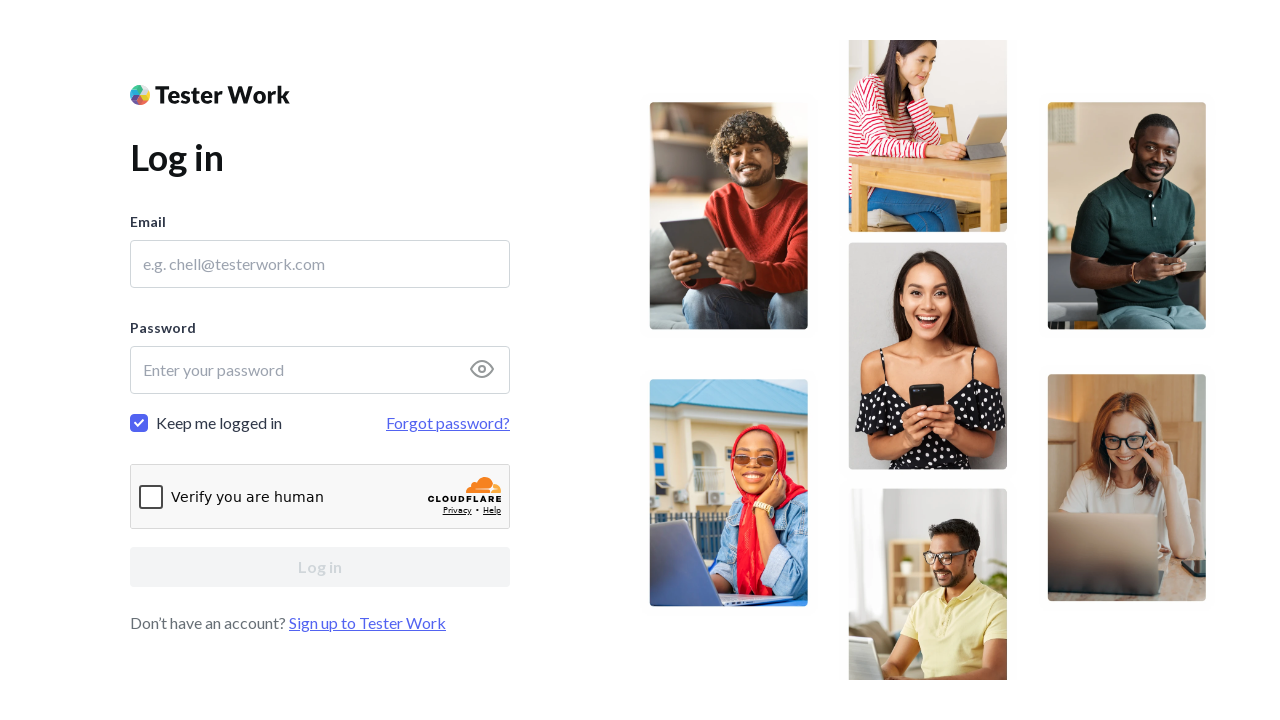